Tests a verification button click functionality on a page with implicit wait, clicking a verify button and checking for a success message

Starting URL: http://suninjuly.github.io/wait1.html

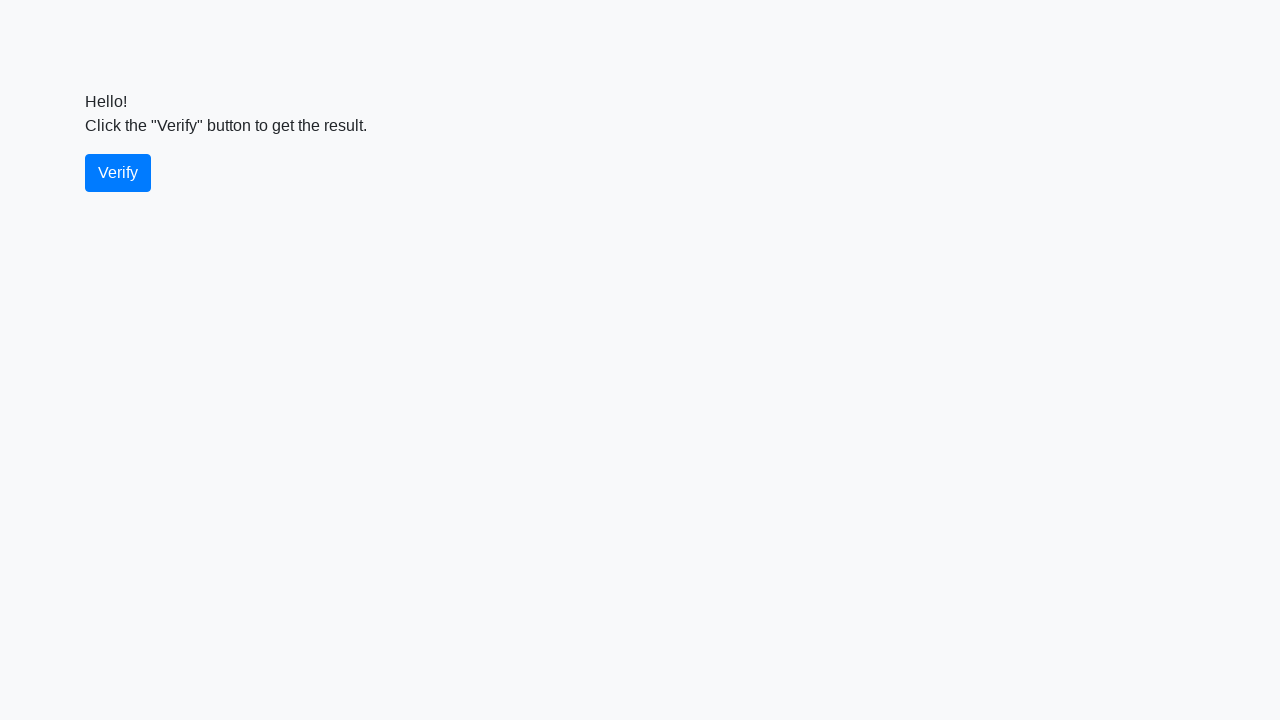

Clicked the verify button at (118, 173) on #verify
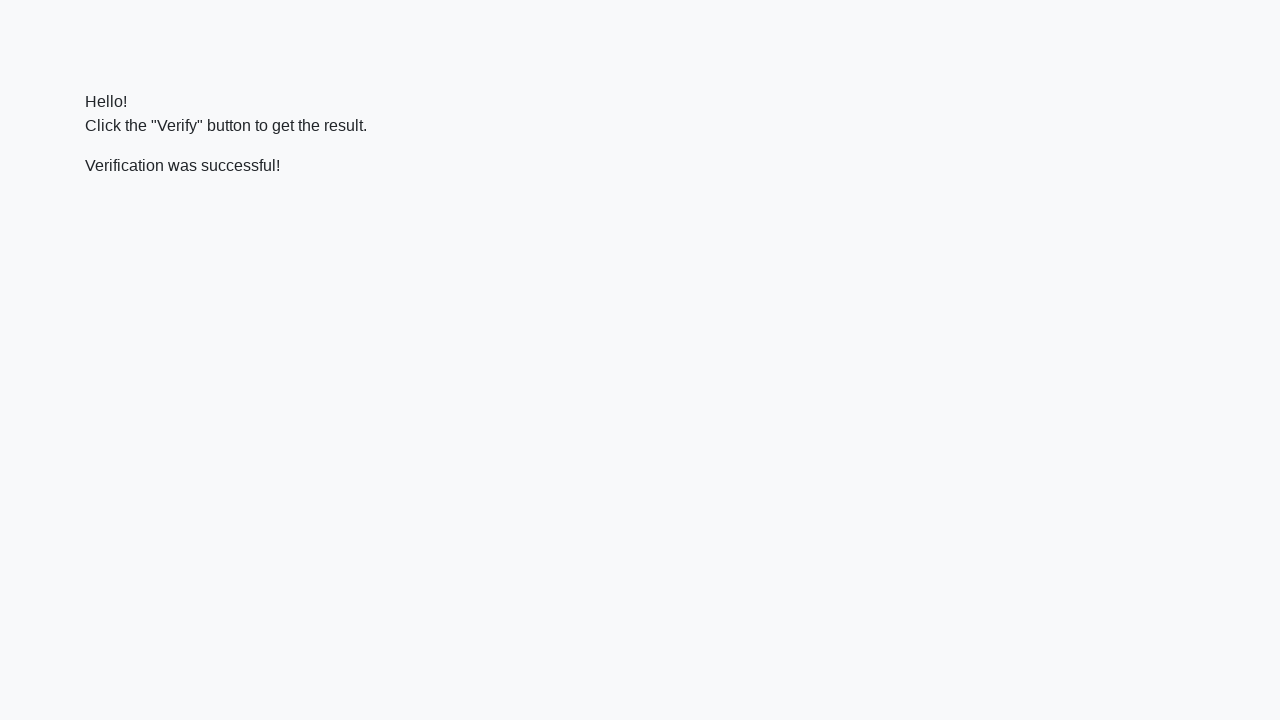

Waited for success message to appear
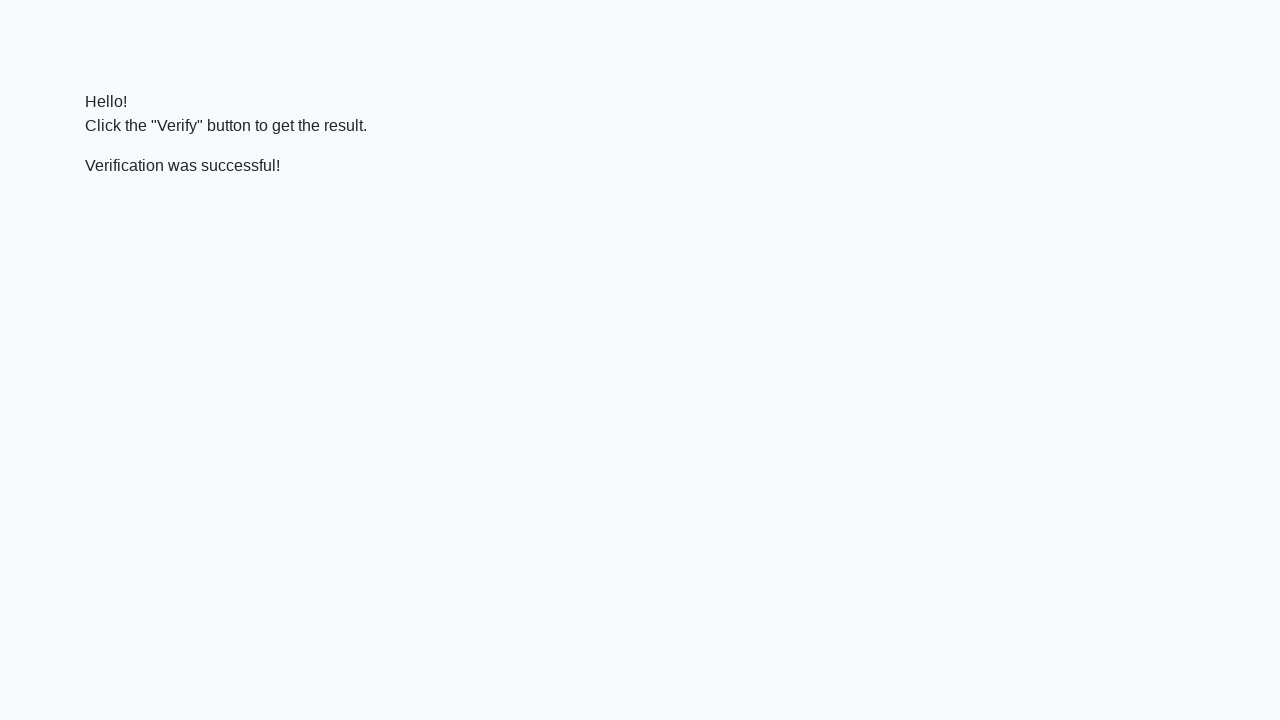

Asserted that success message contains 'successful'
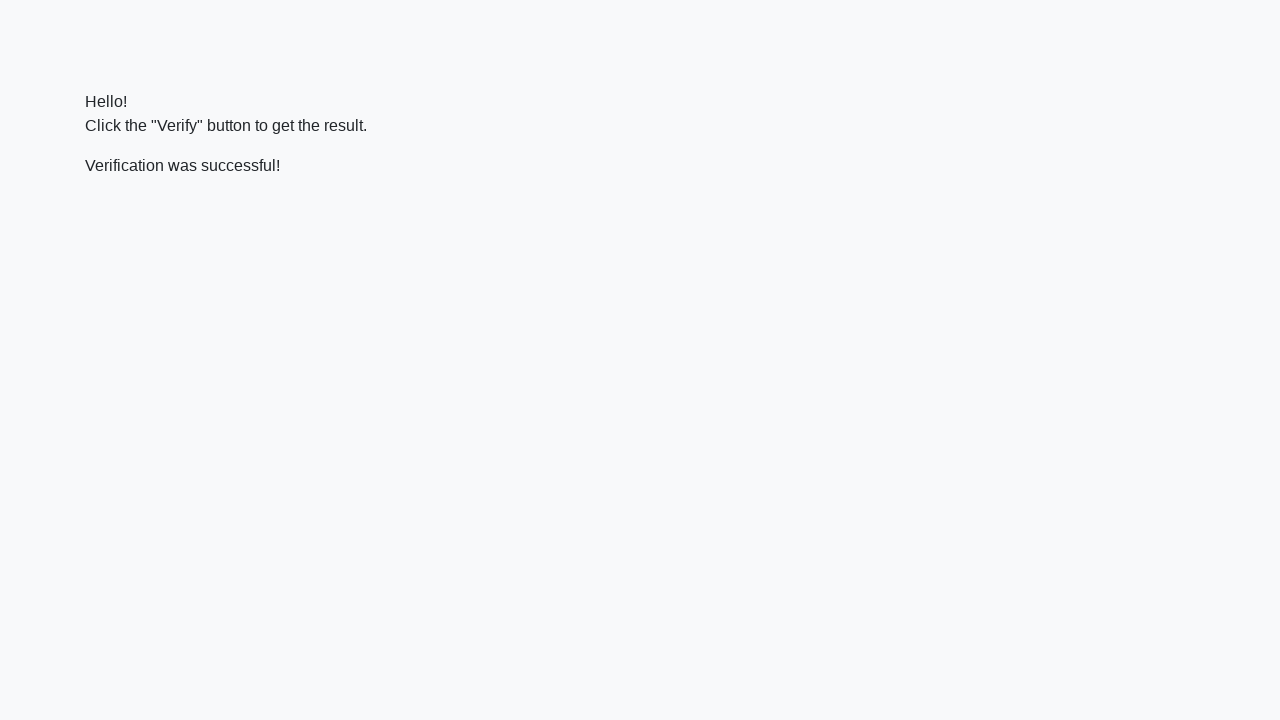

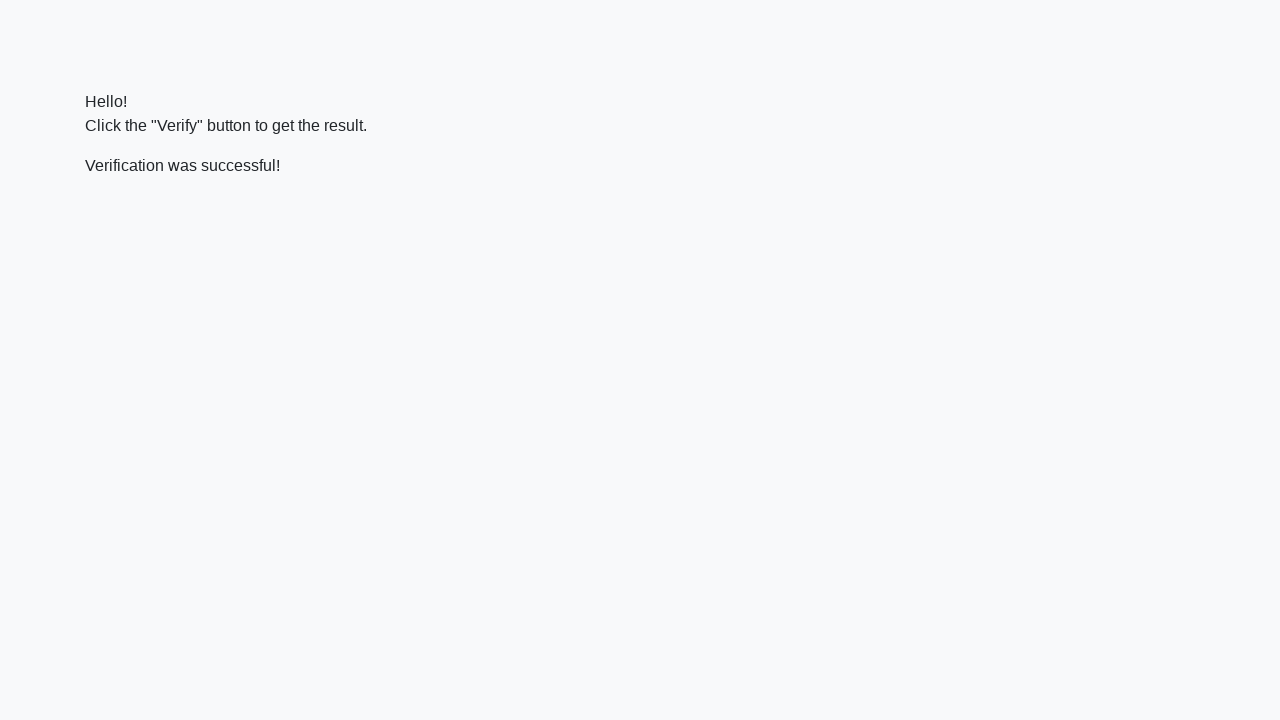